Tests the car search functionality on iCarros website by entering a car model name in the search field and submitting the search form, then waiting for results to load.

Starting URL: https://www.icarros.com.br/principal/index.jsp

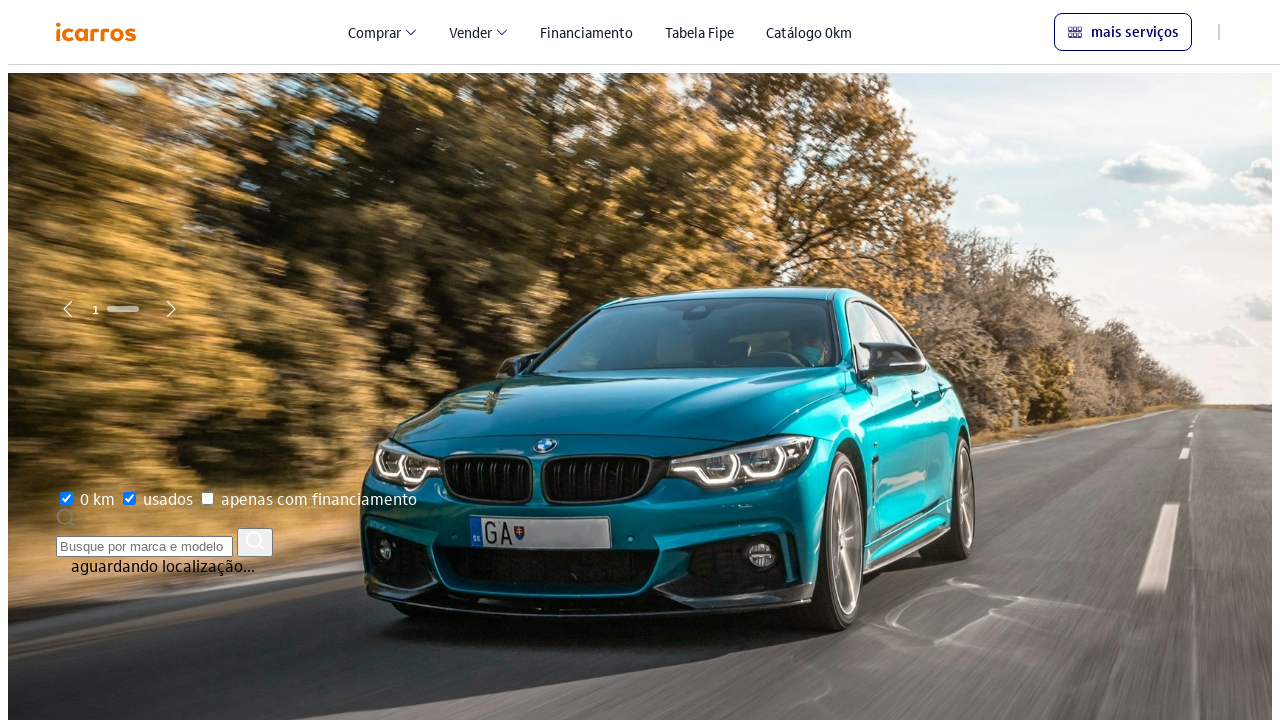

Filled car model search field with 'Opala' on //*[@id="modelo"]
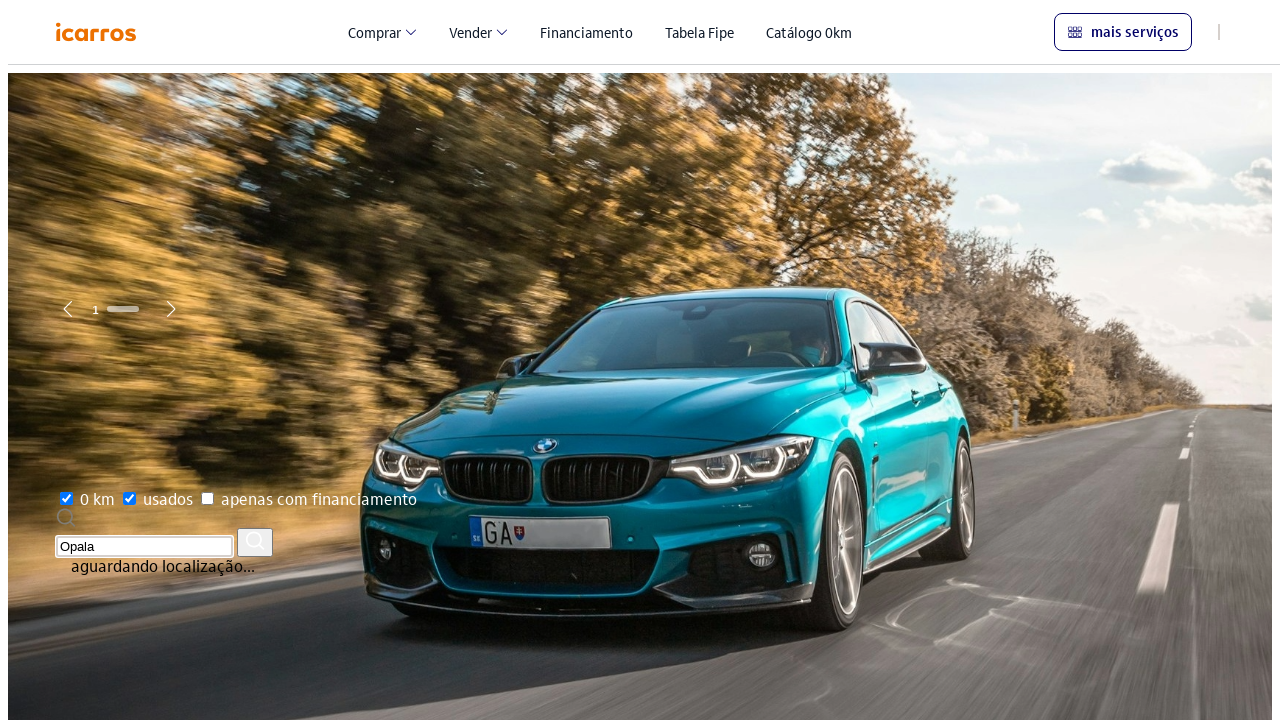

Clicked search button to submit car search form at (255, 542) on xpath=//*[@id="buscaForm"]/div[2]/button
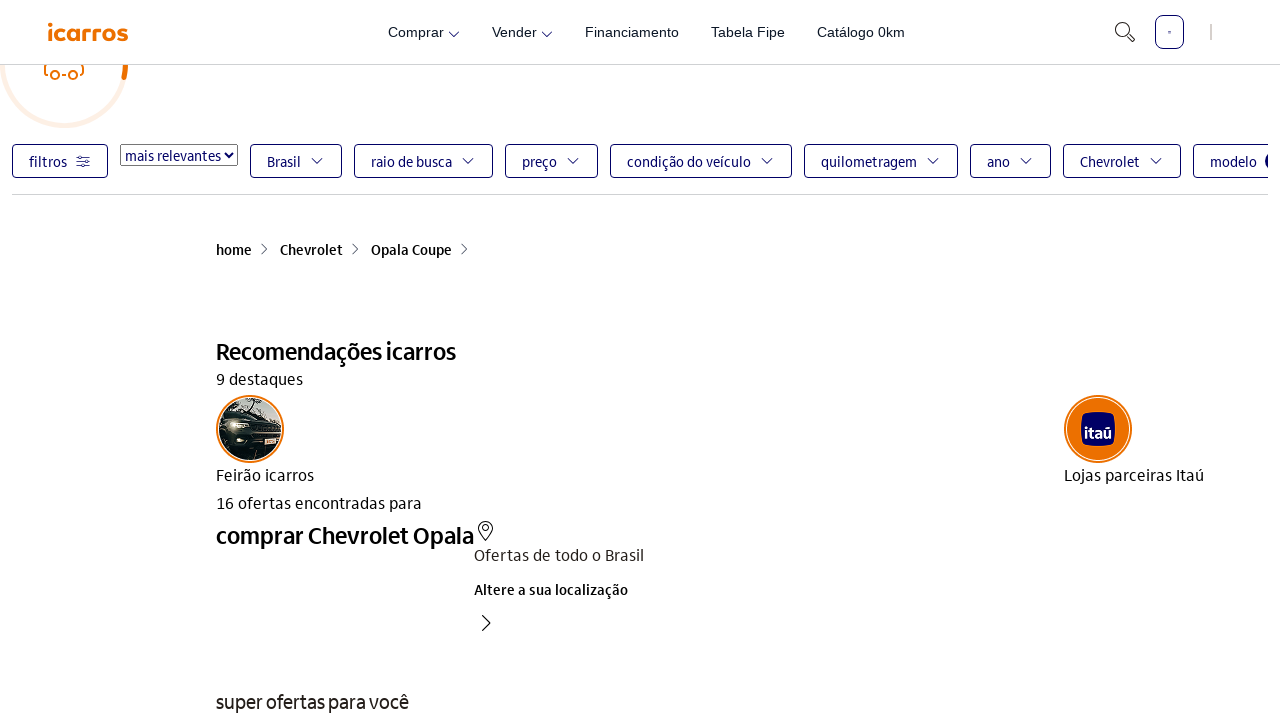

Search results loaded successfully
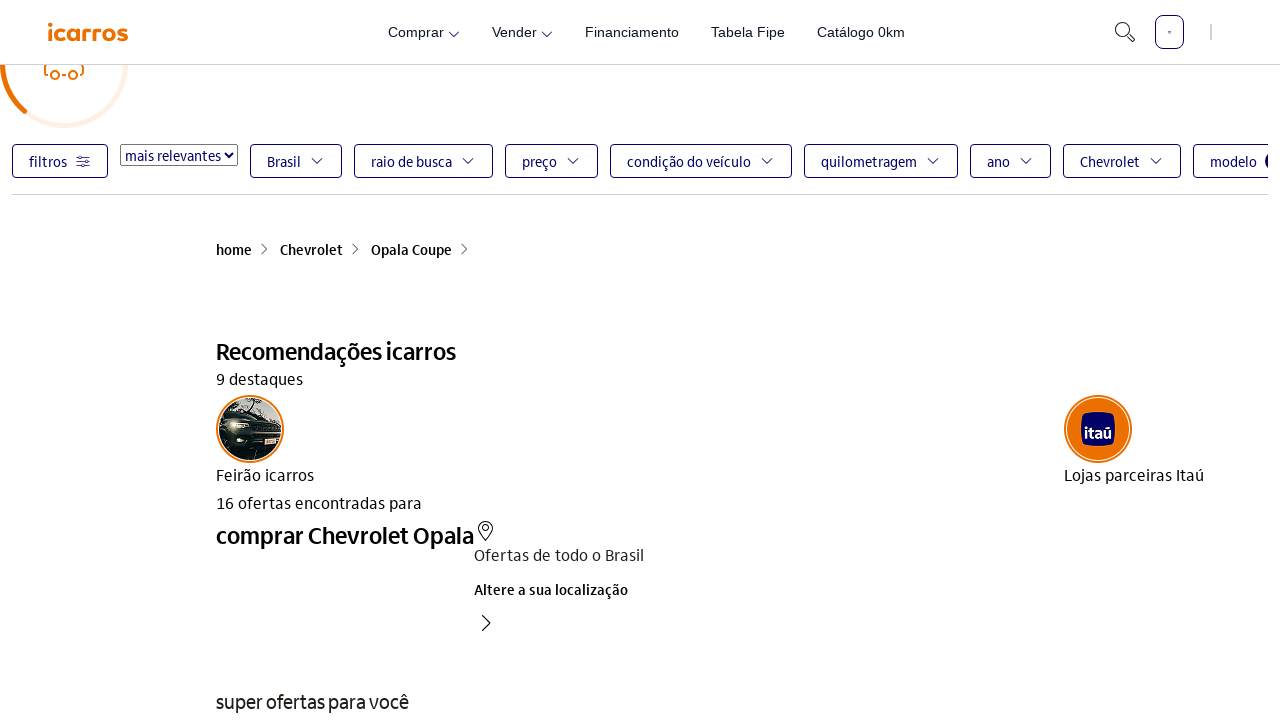

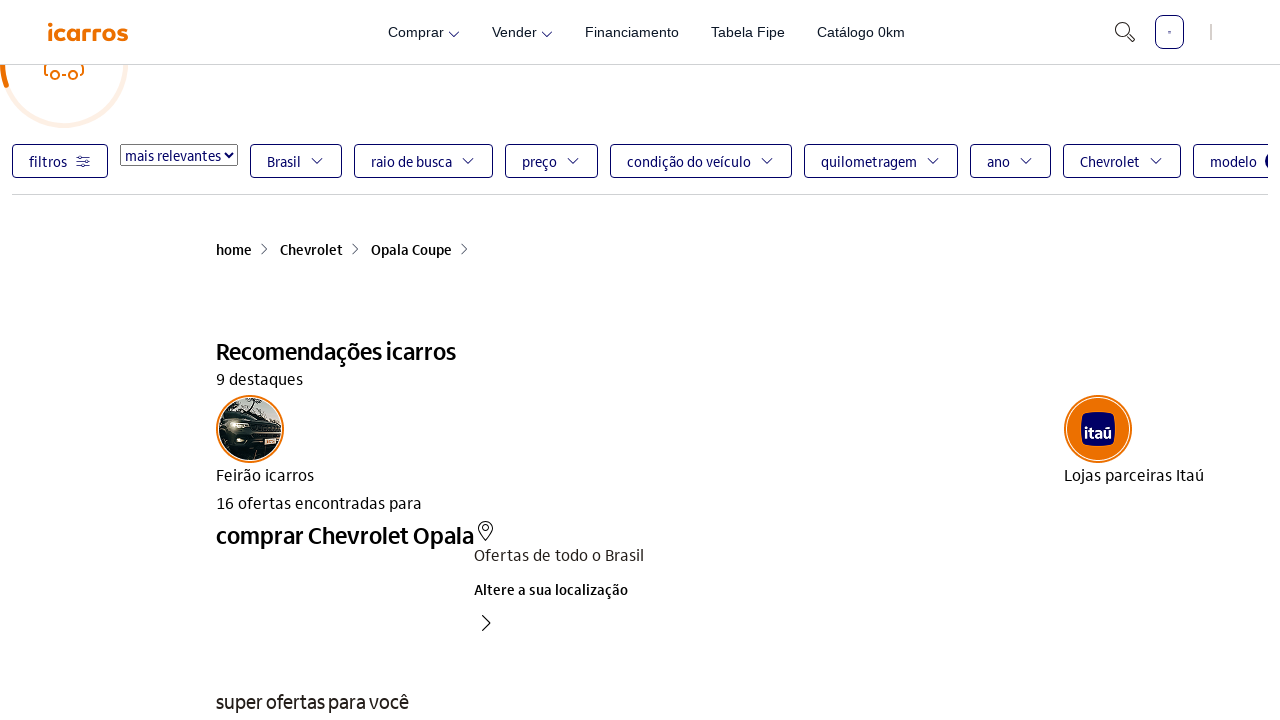